Locates a form control element by its class name to verify it exists on the page

Starting URL: https://selectorshub.com/xpath-practice-page/

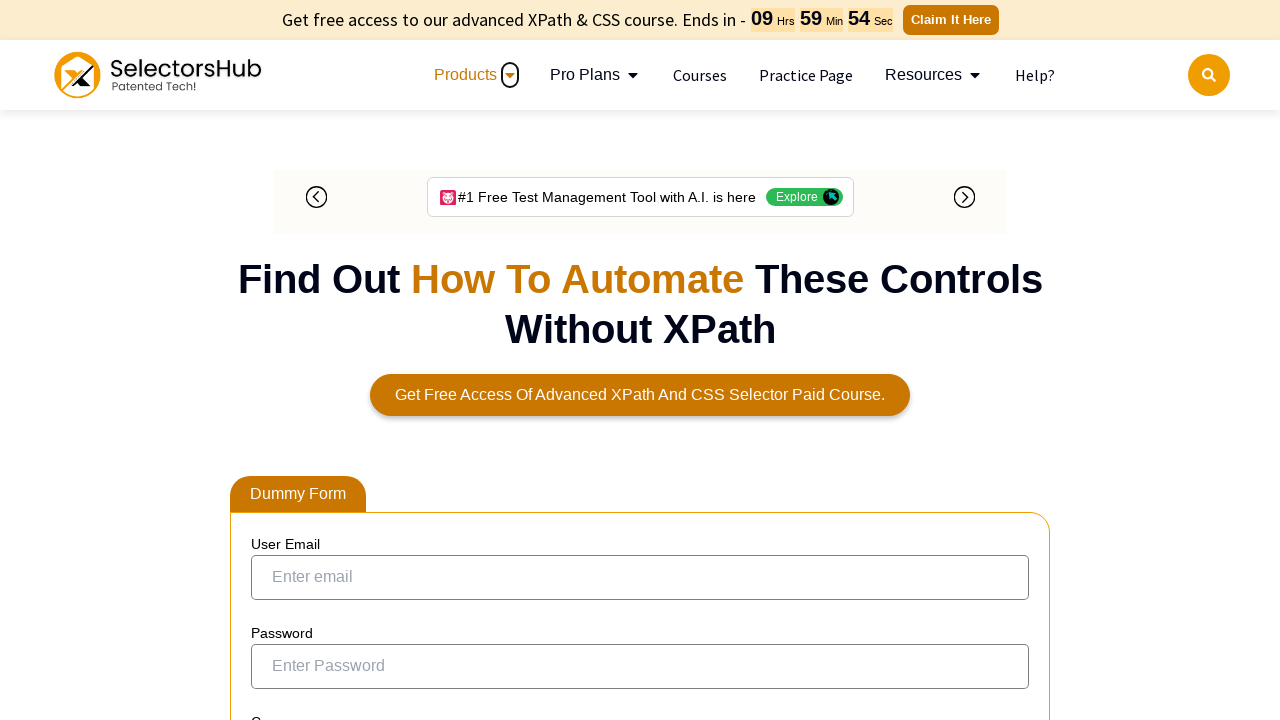

Waited for form control element with class name 'form-control' to be present on the page
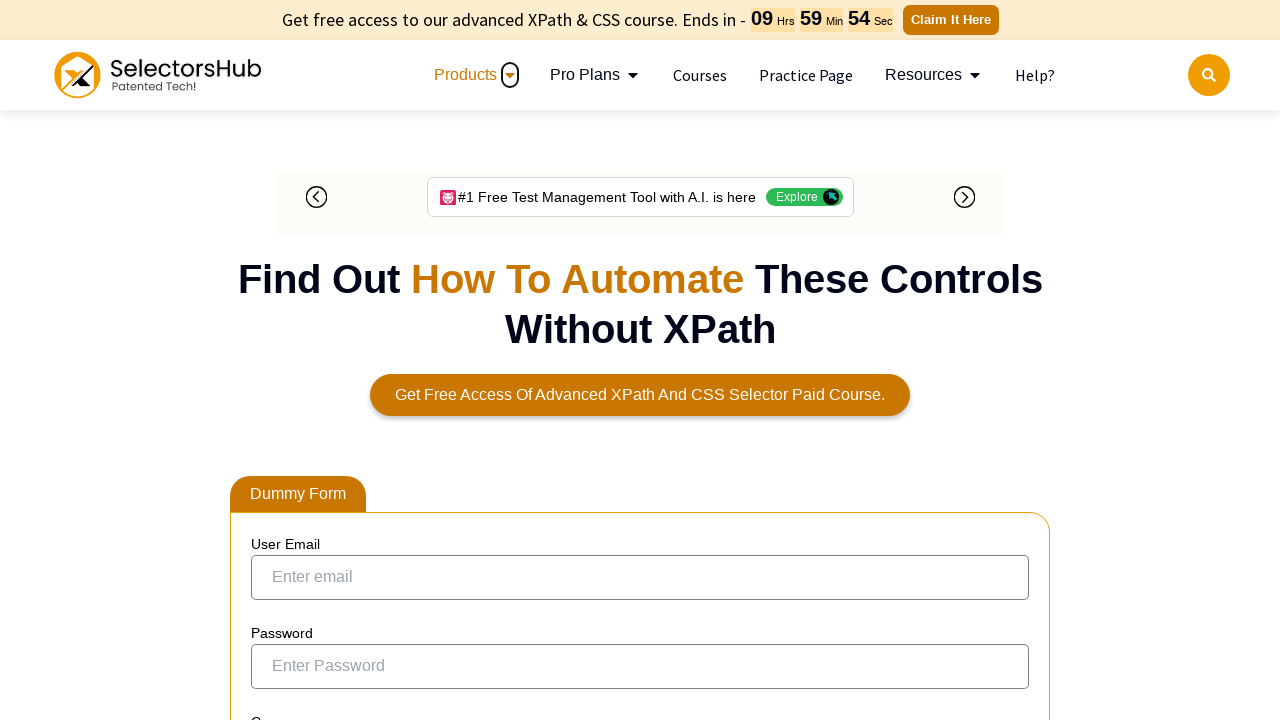

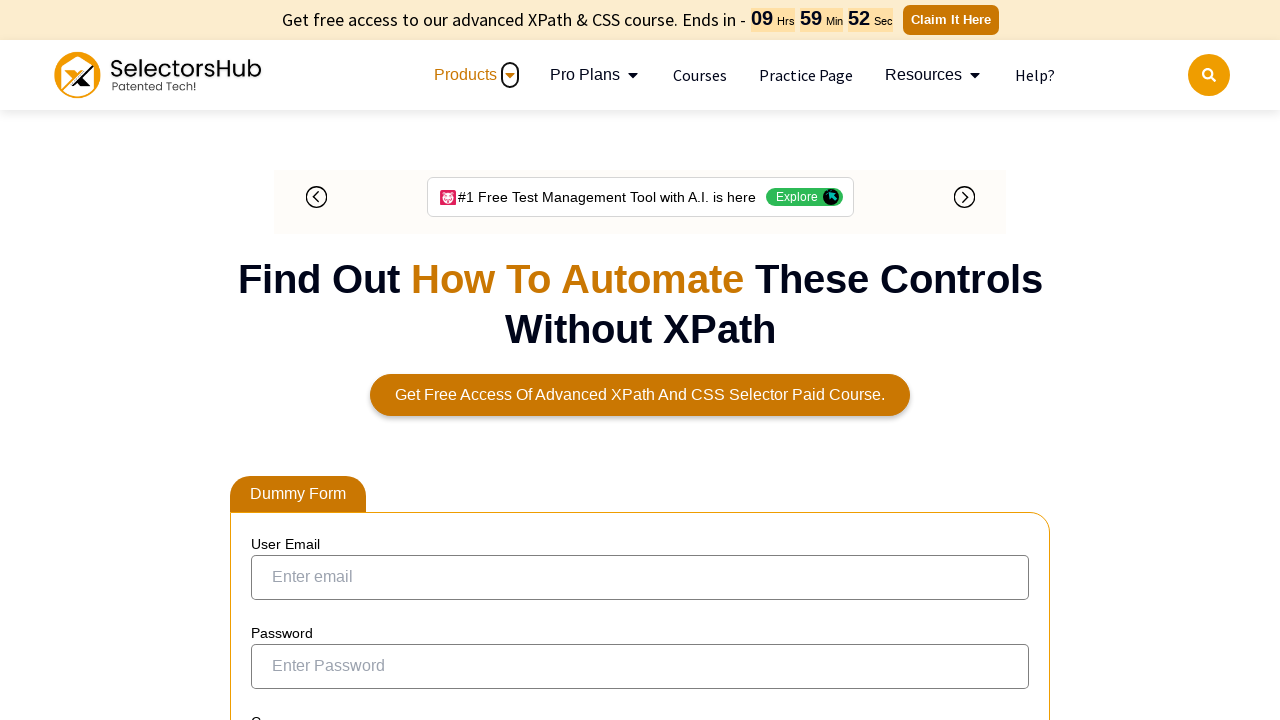